Tests clearing the complete state of all items by checking and unchecking the toggle all checkbox.

Starting URL: https://demo.playwright.dev/todomvc

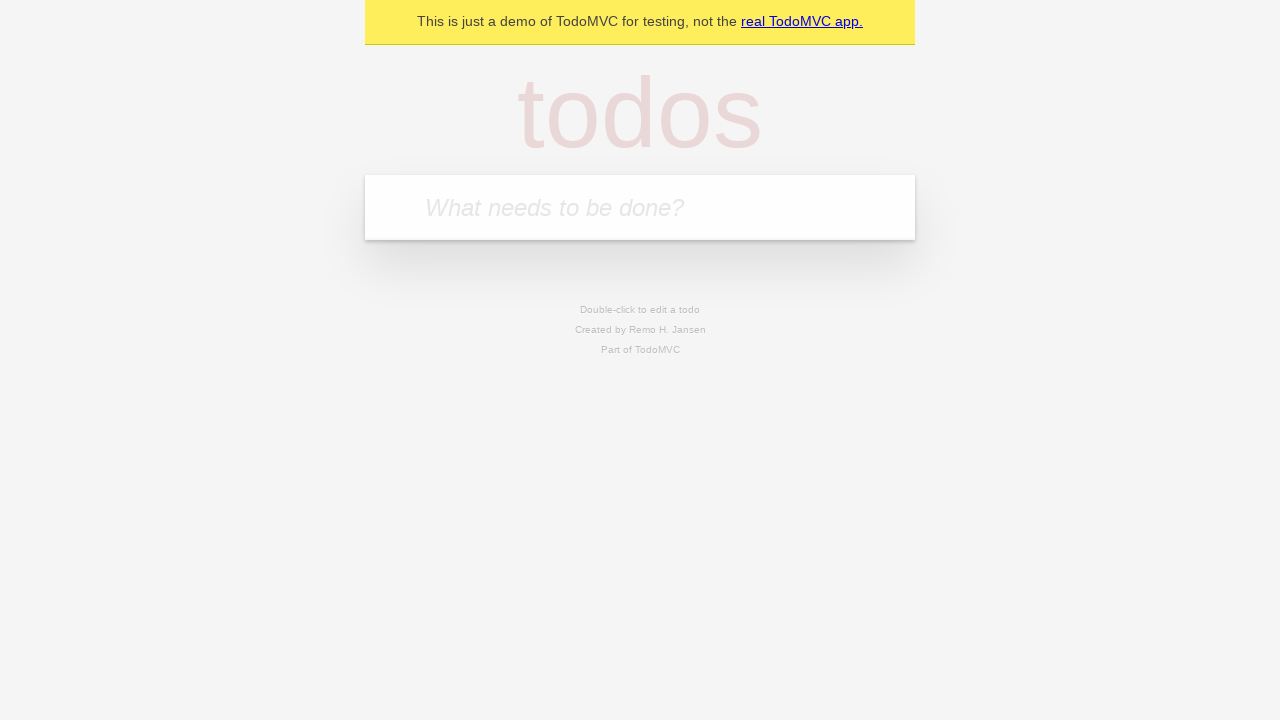

Filled todo input with 'buy some cheese' on internal:attr=[placeholder="What needs to be done?"i]
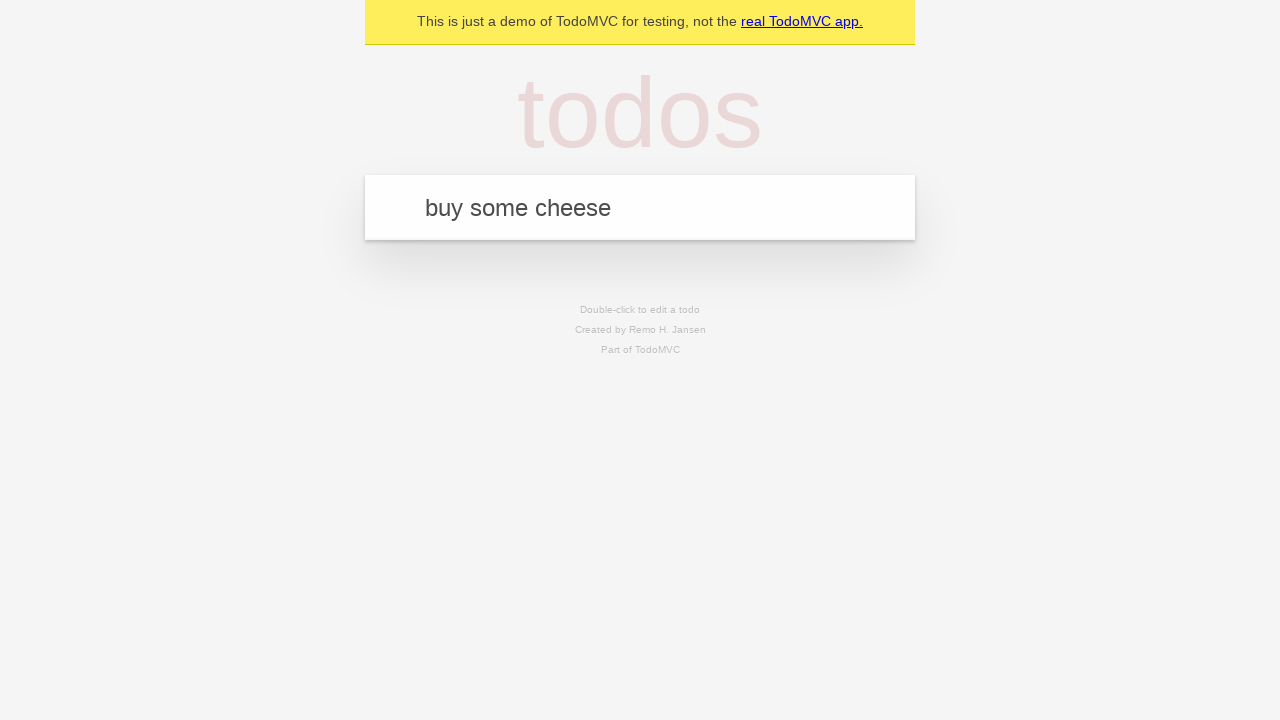

Pressed Enter to add first todo on internal:attr=[placeholder="What needs to be done?"i]
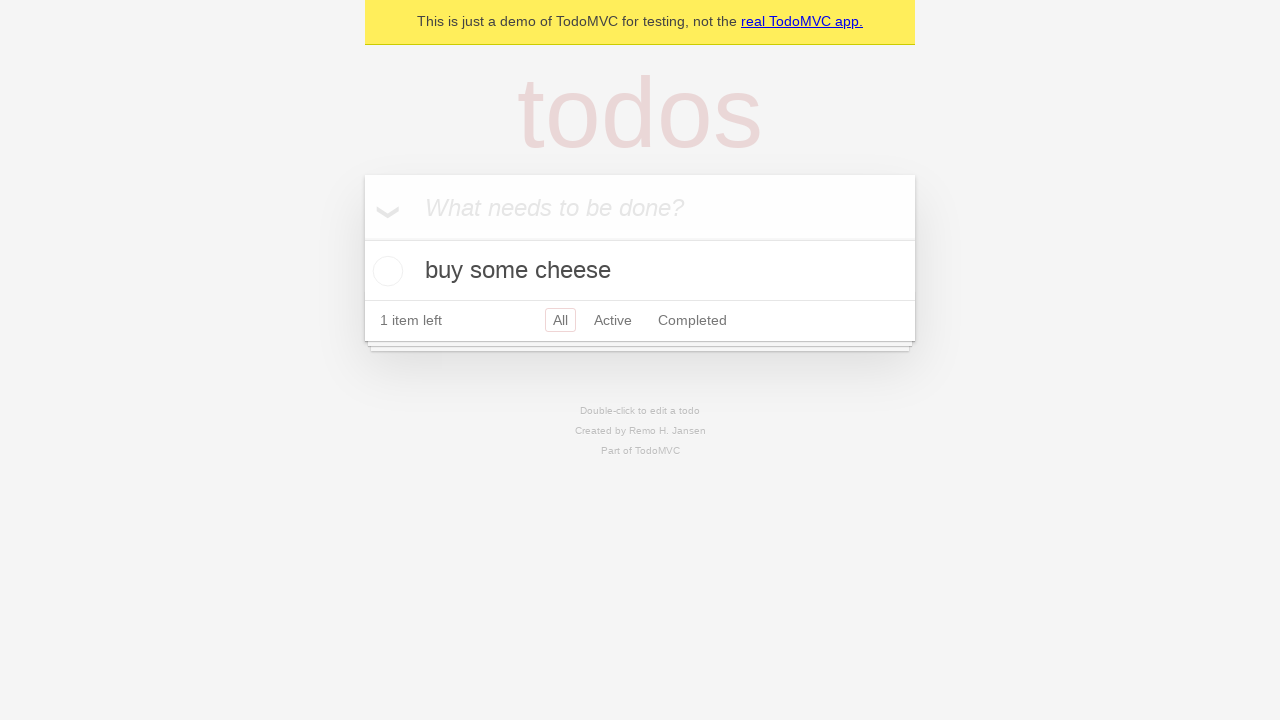

Filled todo input with 'feed the cat' on internal:attr=[placeholder="What needs to be done?"i]
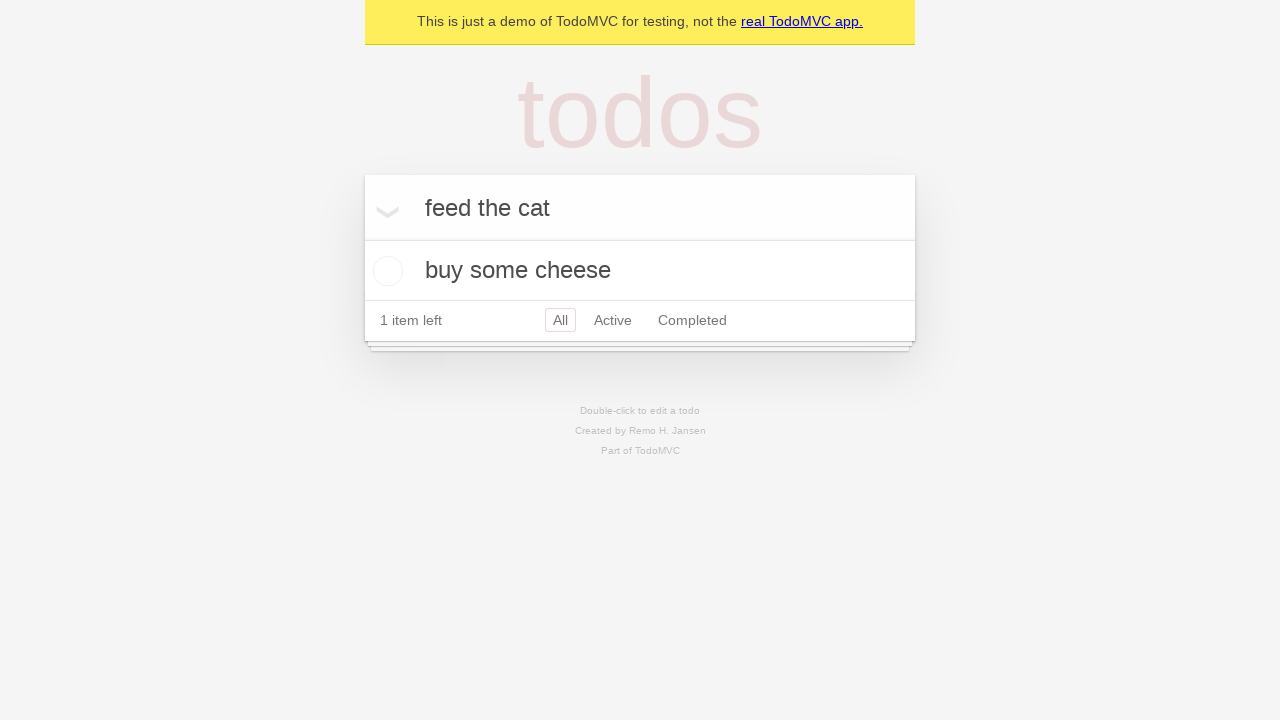

Pressed Enter to add second todo on internal:attr=[placeholder="What needs to be done?"i]
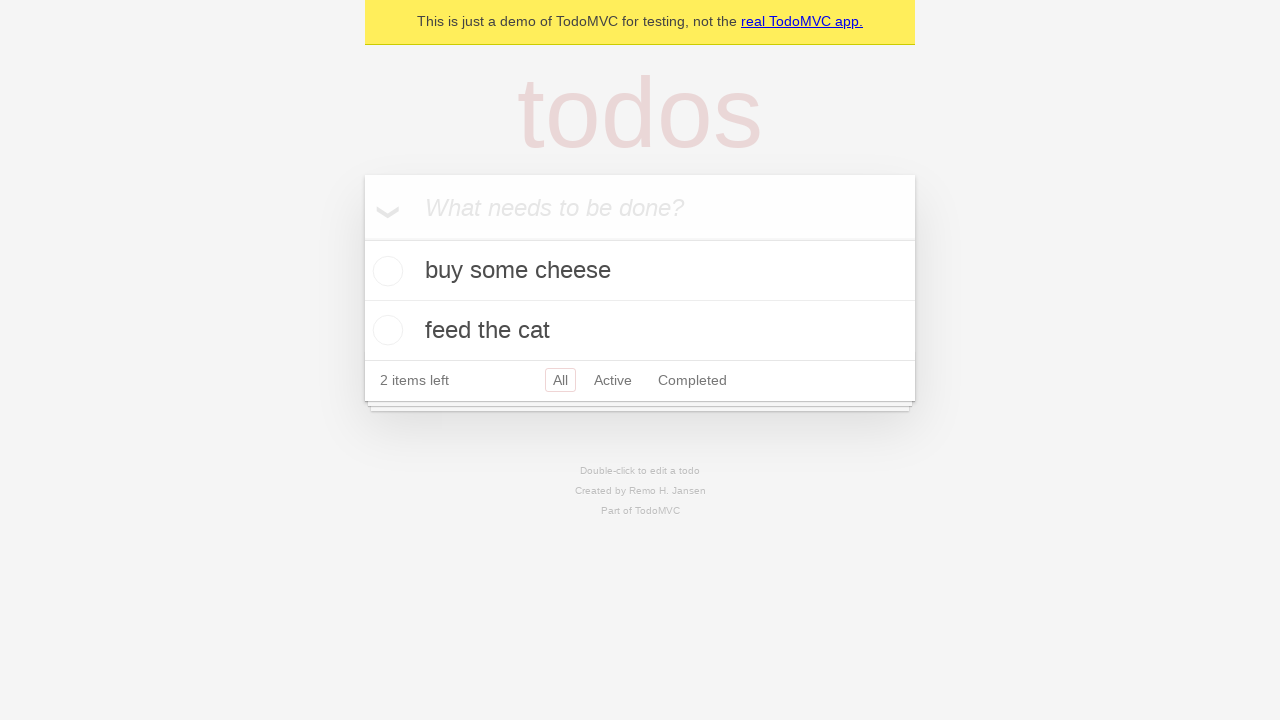

Filled todo input with 'book a doctors appointment' on internal:attr=[placeholder="What needs to be done?"i]
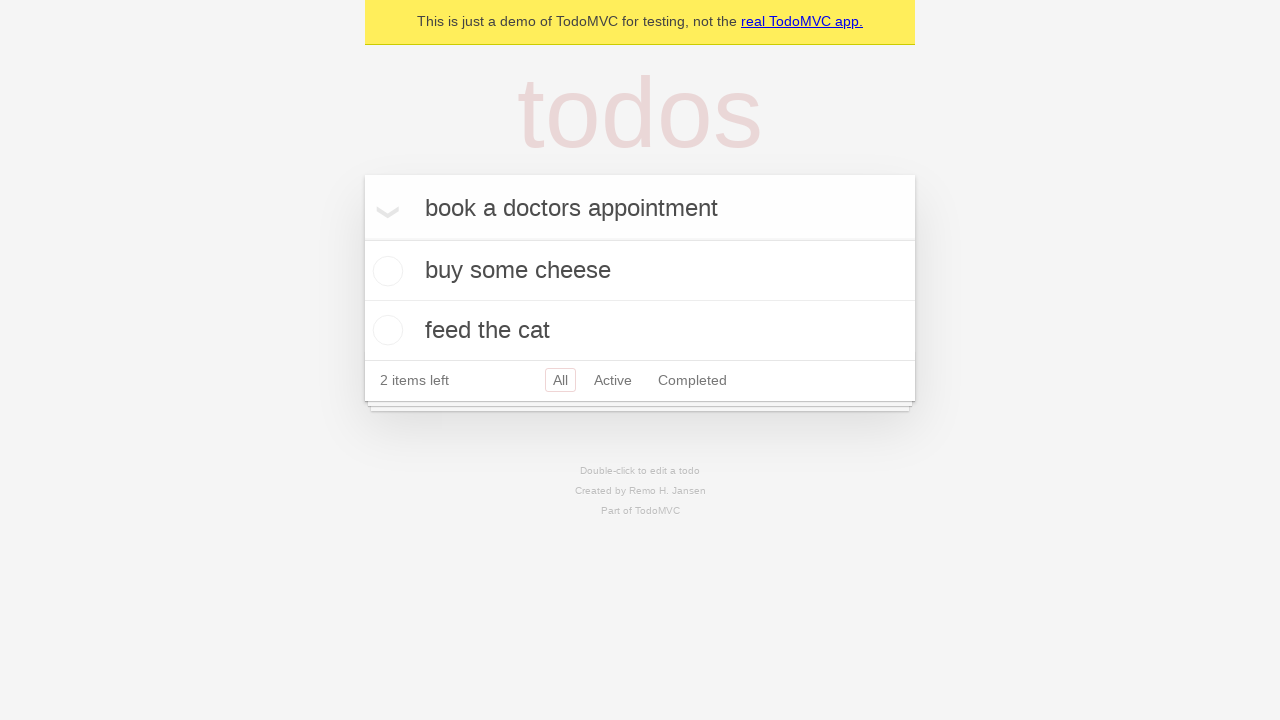

Pressed Enter to add third todo on internal:attr=[placeholder="What needs to be done?"i]
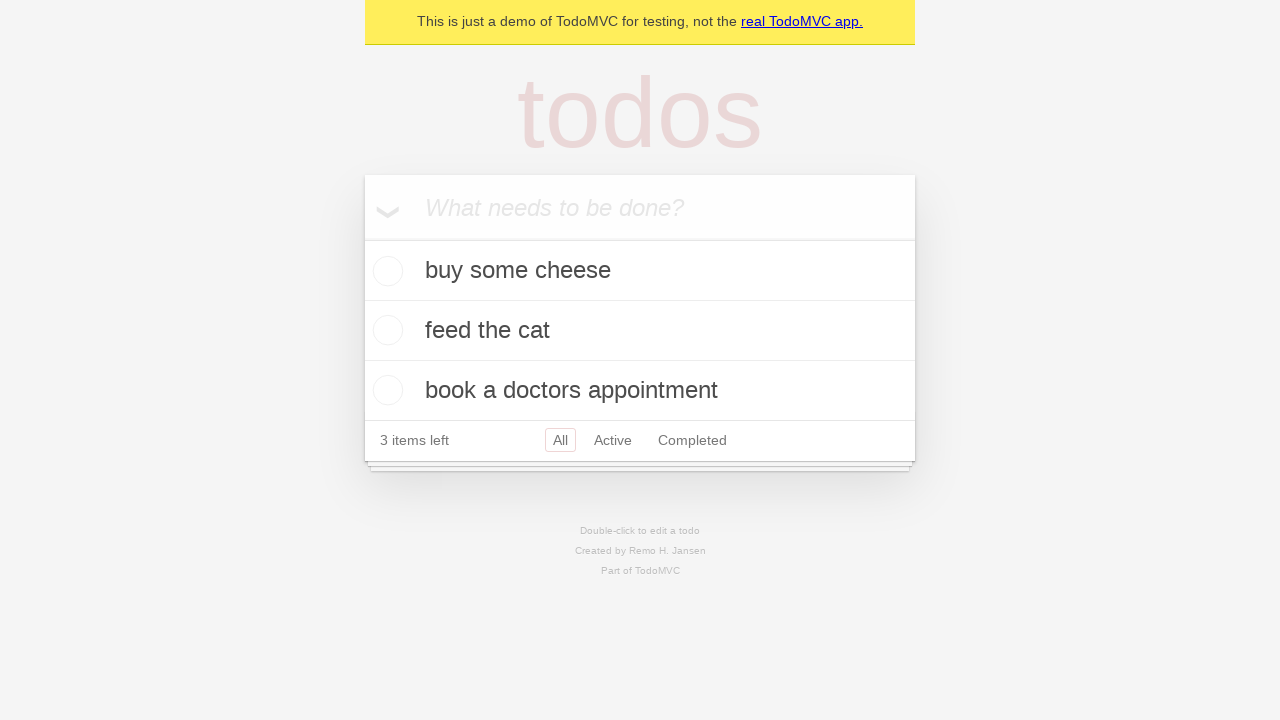

Checked 'Mark all as complete' toggle to mark all items as complete at (362, 238) on internal:label="Mark all as complete"i
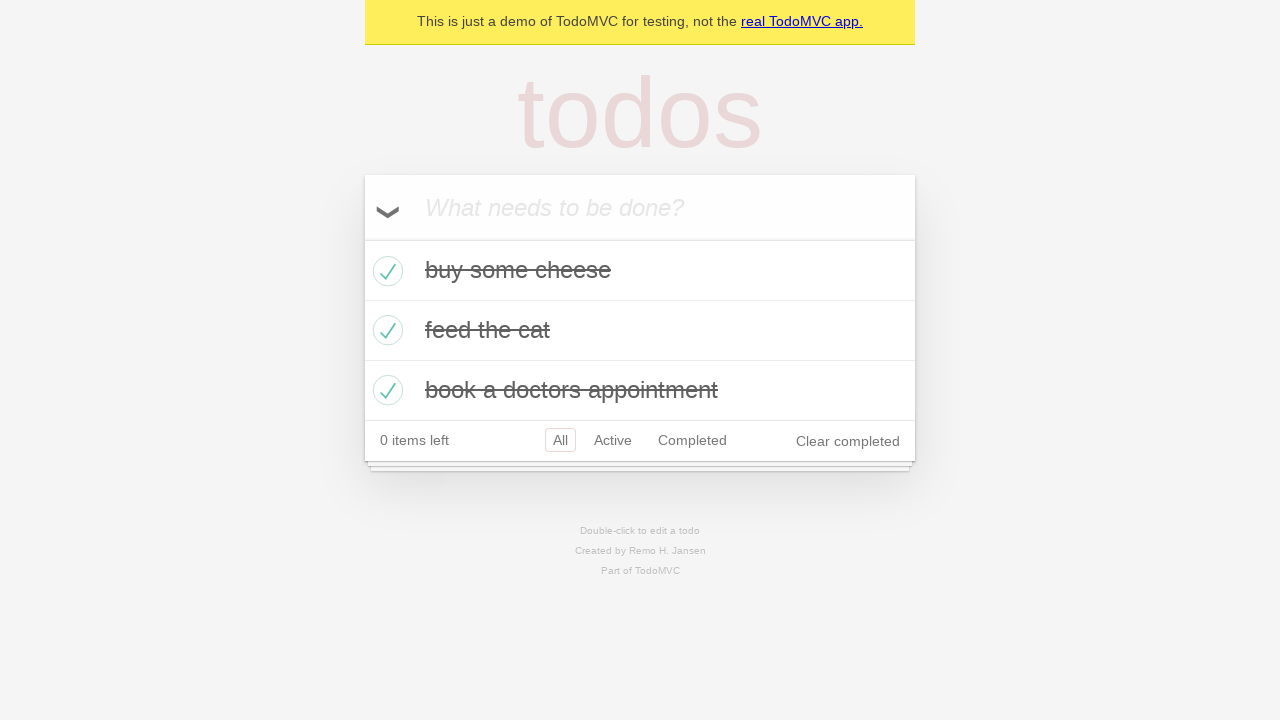

Unchecked 'Mark all as complete' toggle to clear complete state of all items at (362, 238) on internal:label="Mark all as complete"i
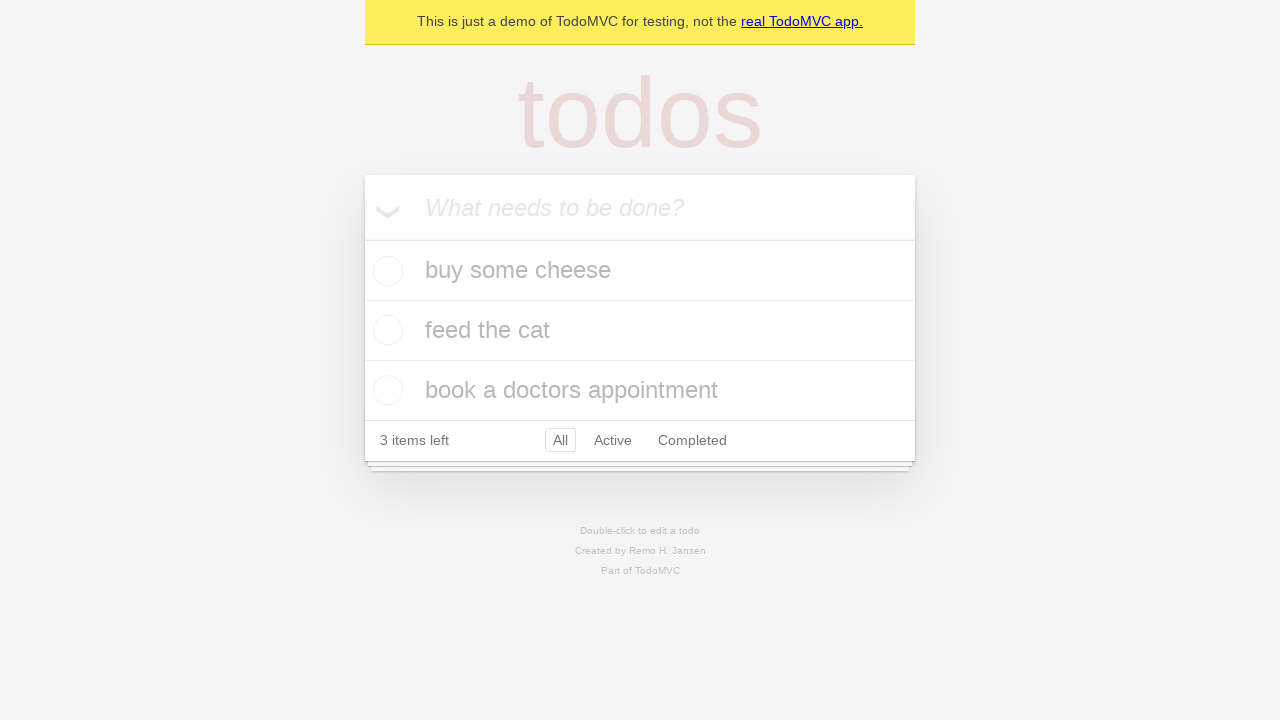

Waited for todo items to be visible
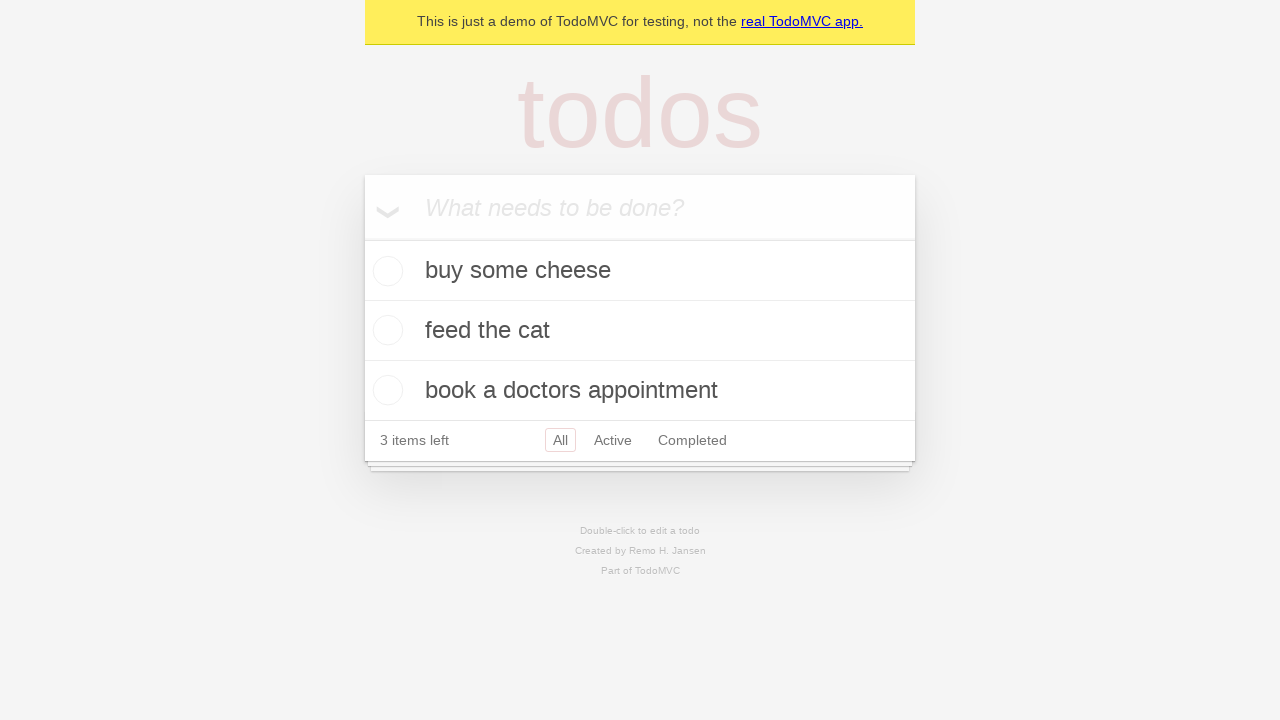

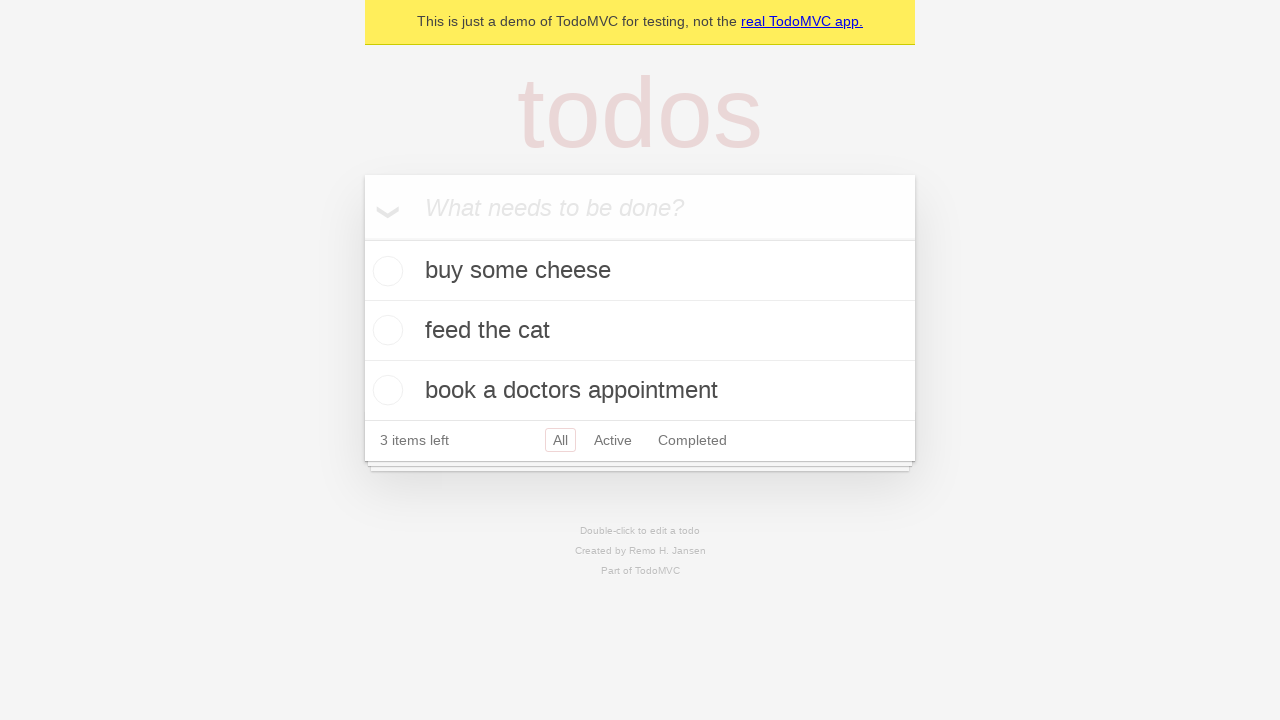